Tests a registration form by filling in the first name and last name fields on a demo automation testing site

Starting URL: http://demo.automationtesting.in/Register.html

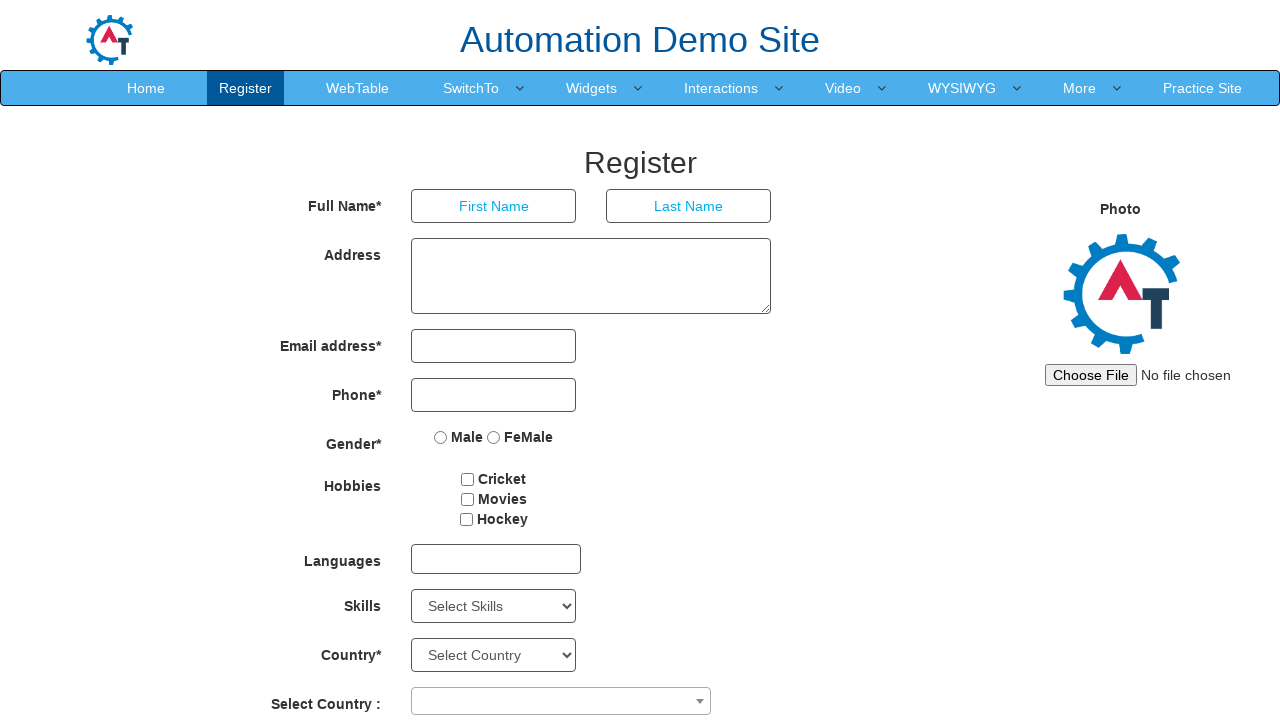

Filled first name field with 'Marcus' on input[placeholder='First Name']
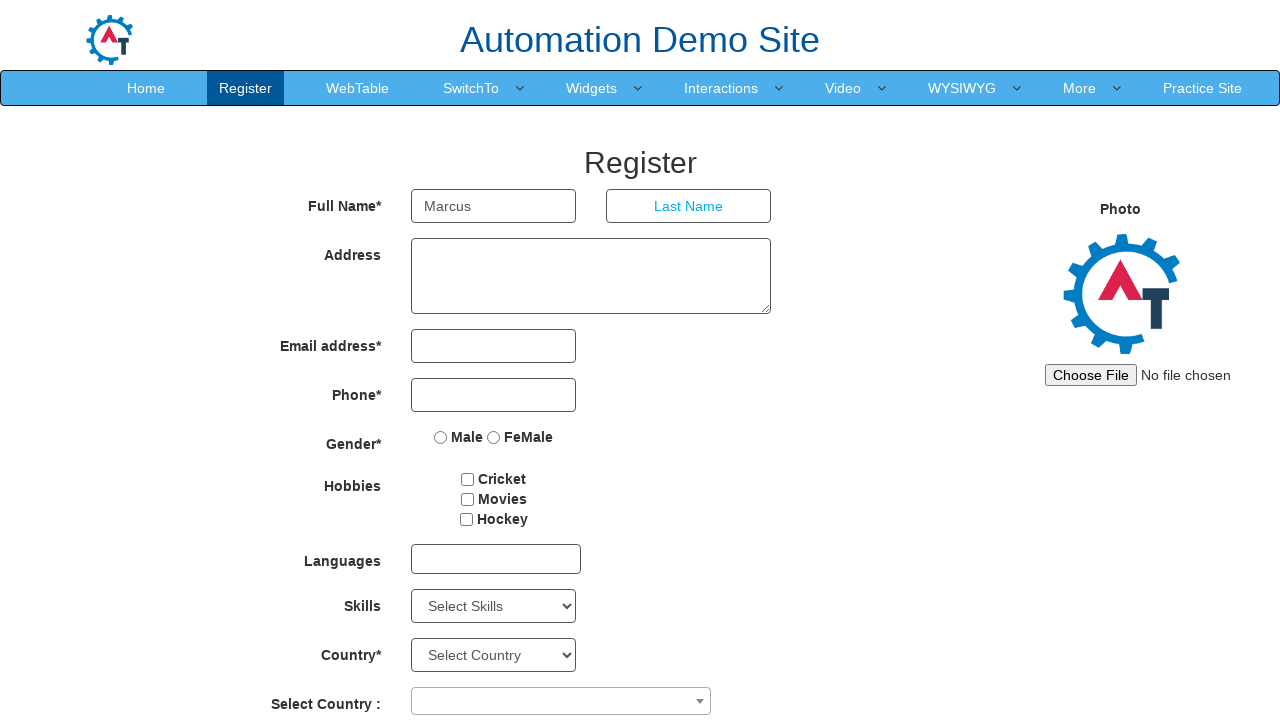

Filled last name field with 'Thompson' on input[placeholder='Last Name']
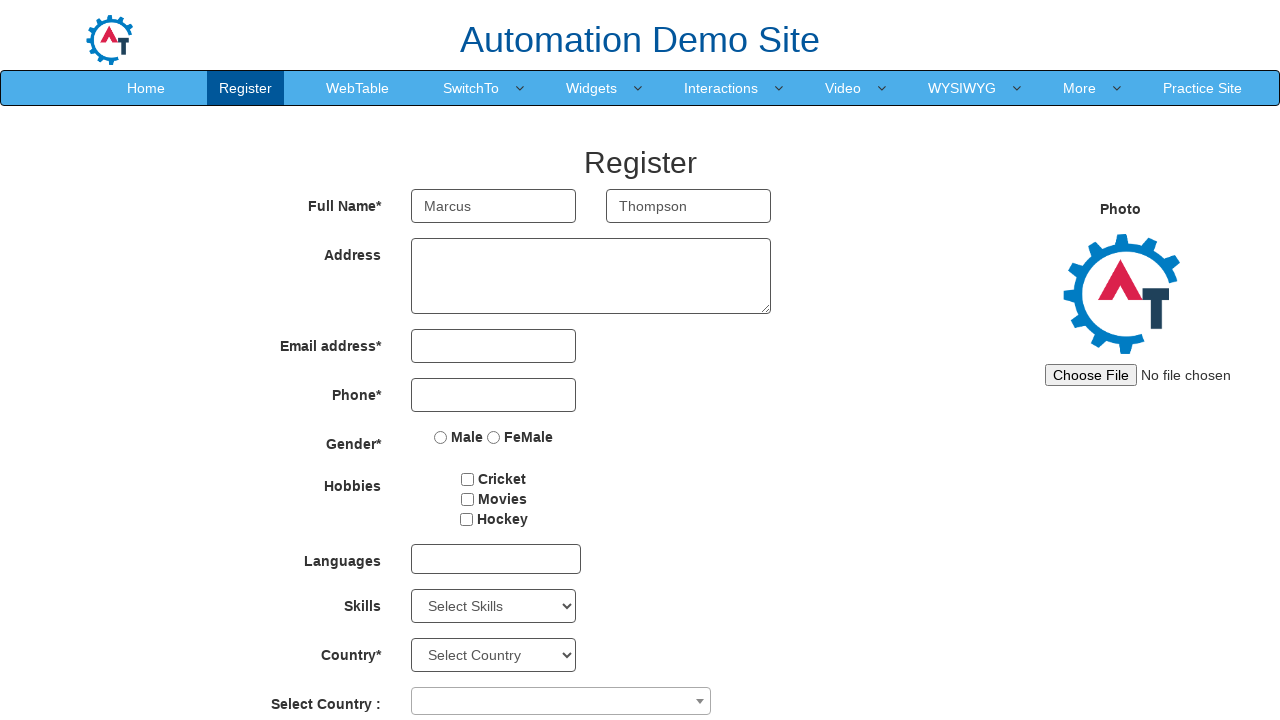

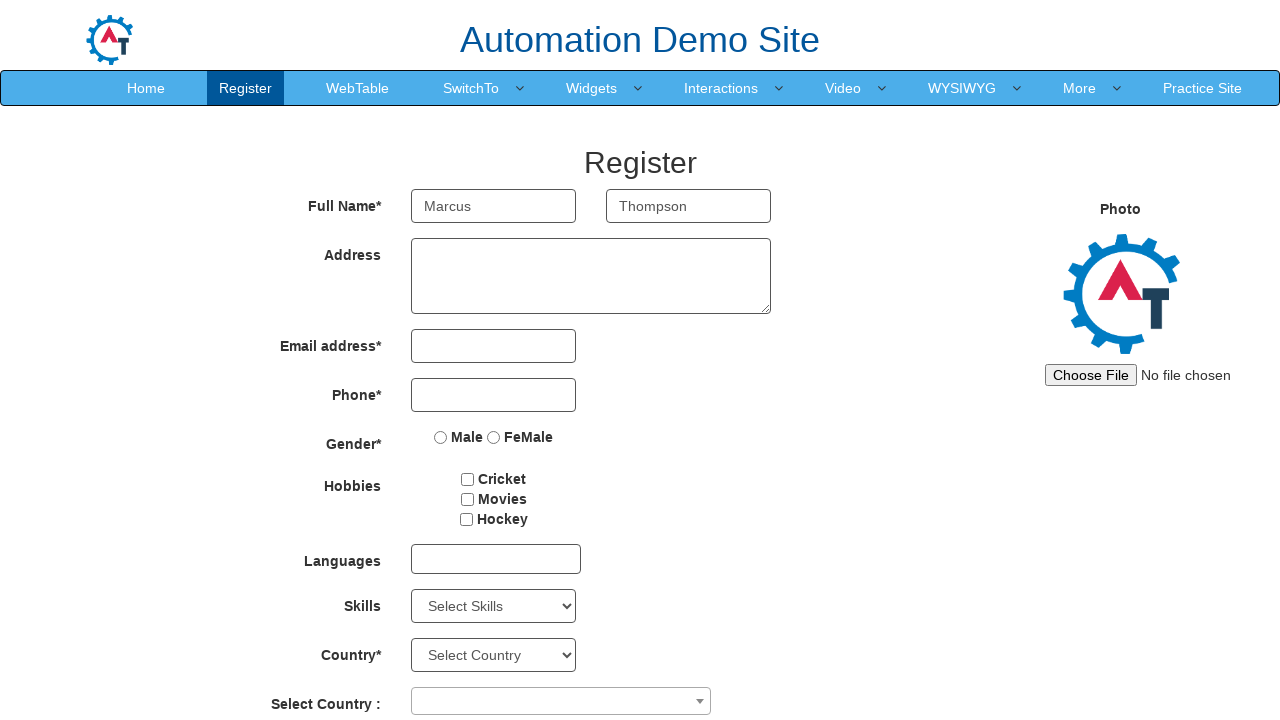